Tests XPath navigation using preceding and following sibling selectors to locate and verify button text on the page

Starting URL: https://rahulshettyacademy.com/AutomationPractice/

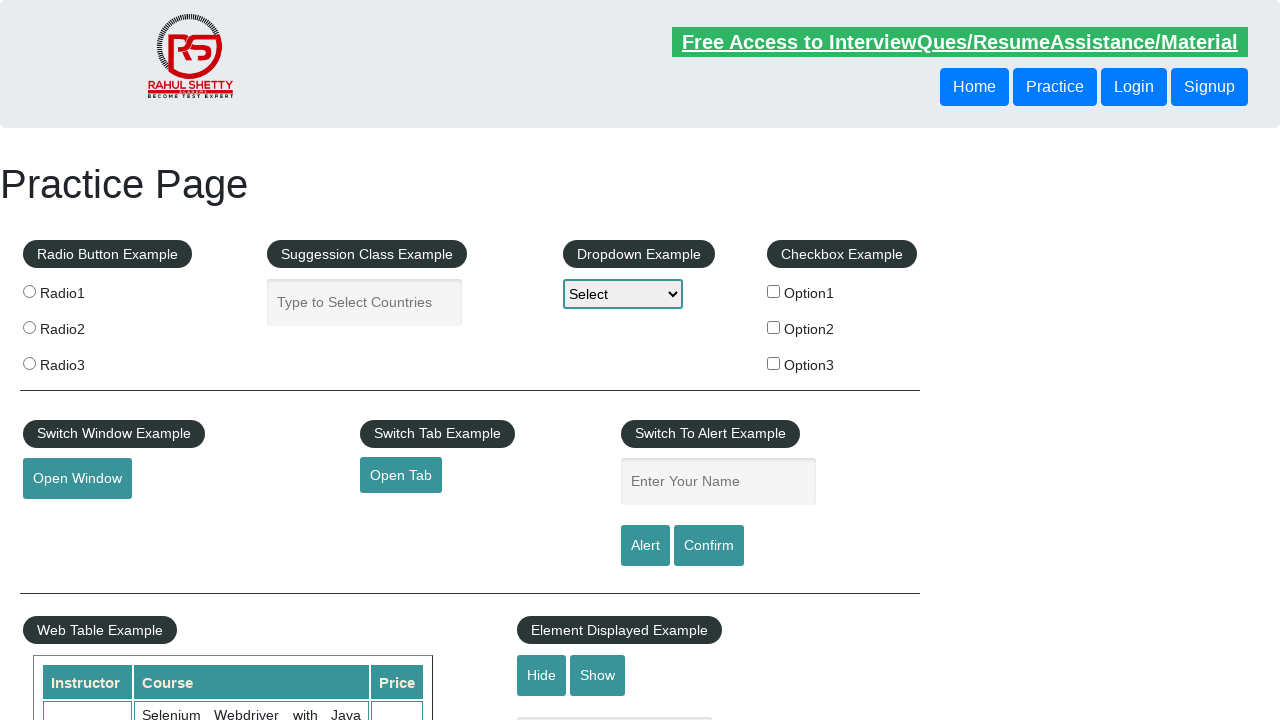

Retrieved text content of first button using XPath selector
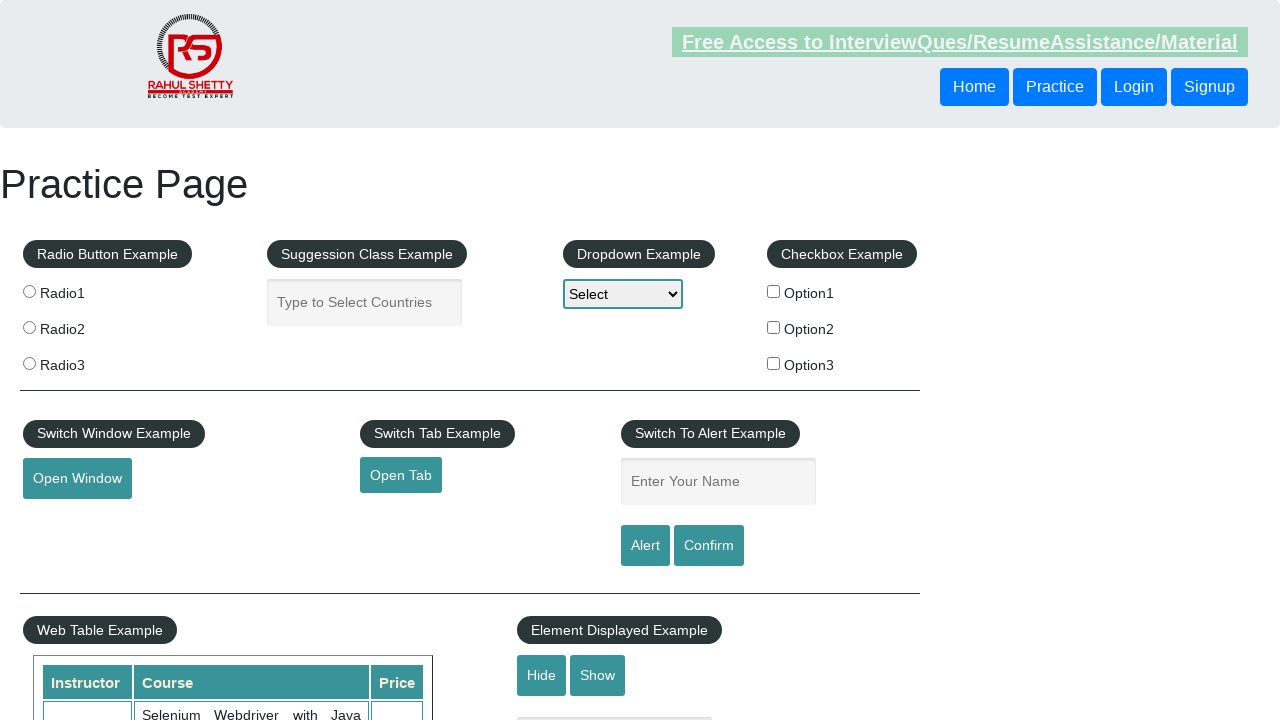

Retrieved text content of following sibling button using XPath following-sibling selector
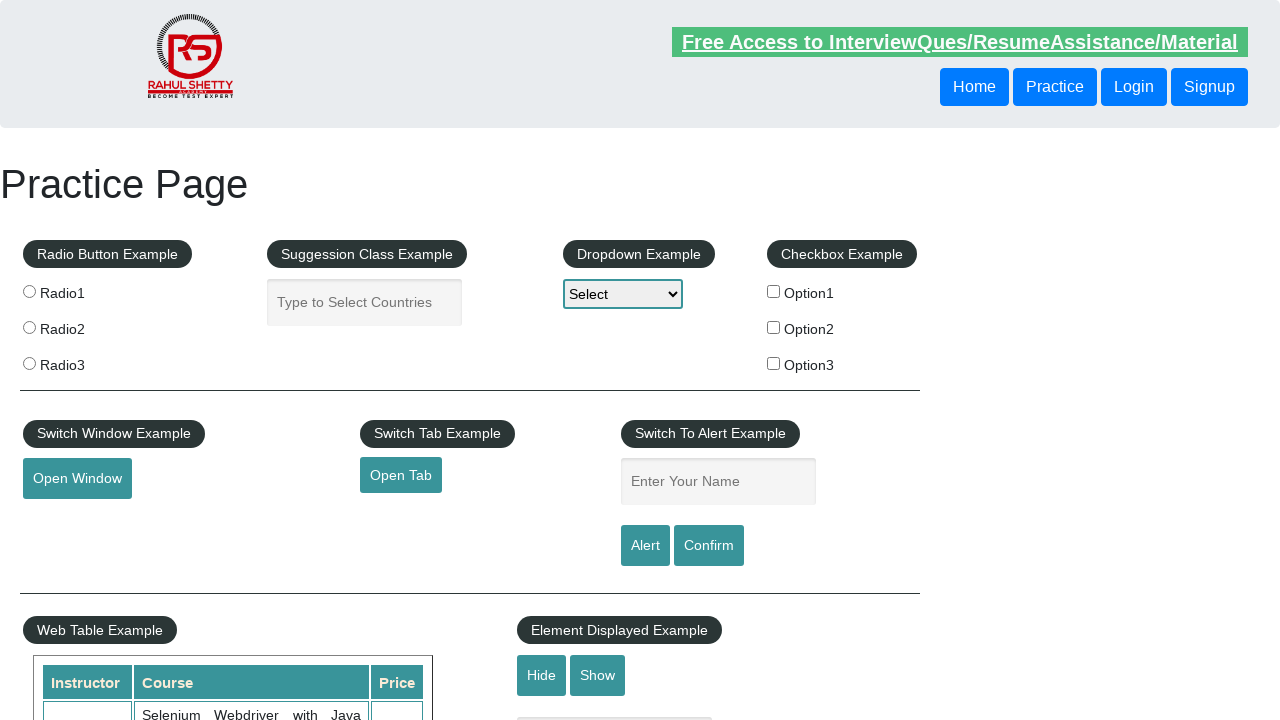

Retrieved text content of preceding sibling button using XPath preceding-sibling selector
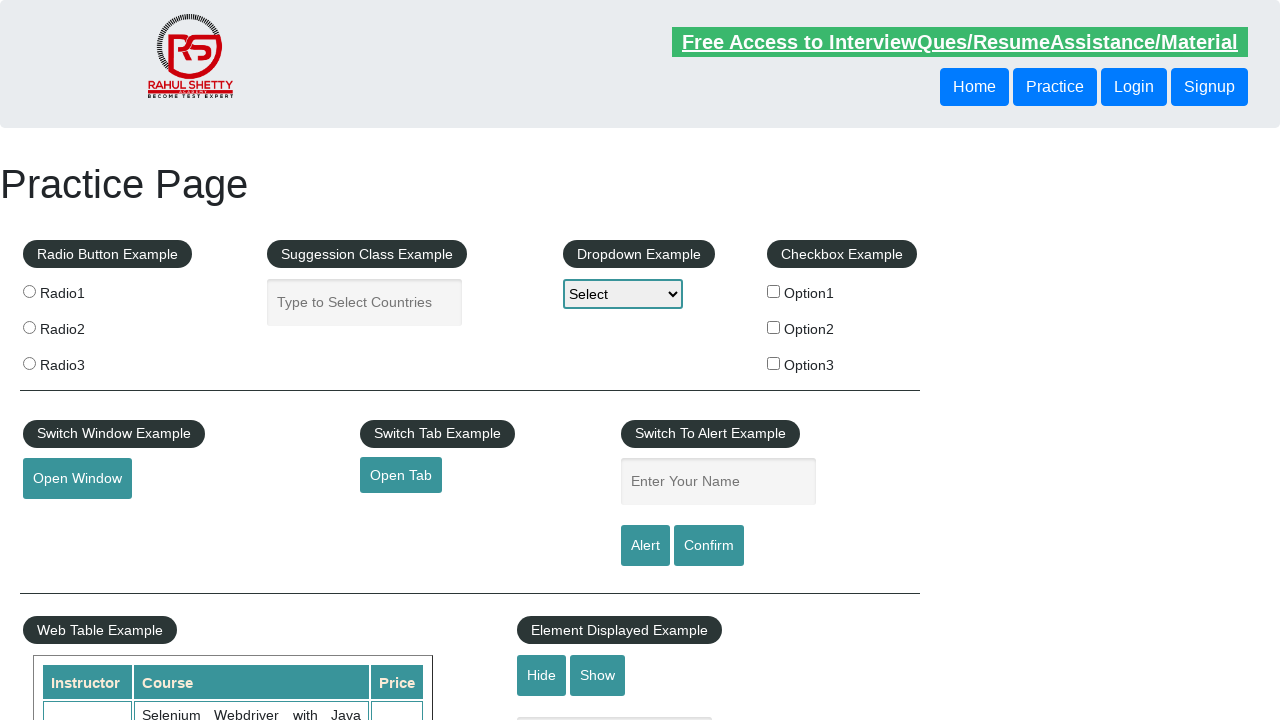

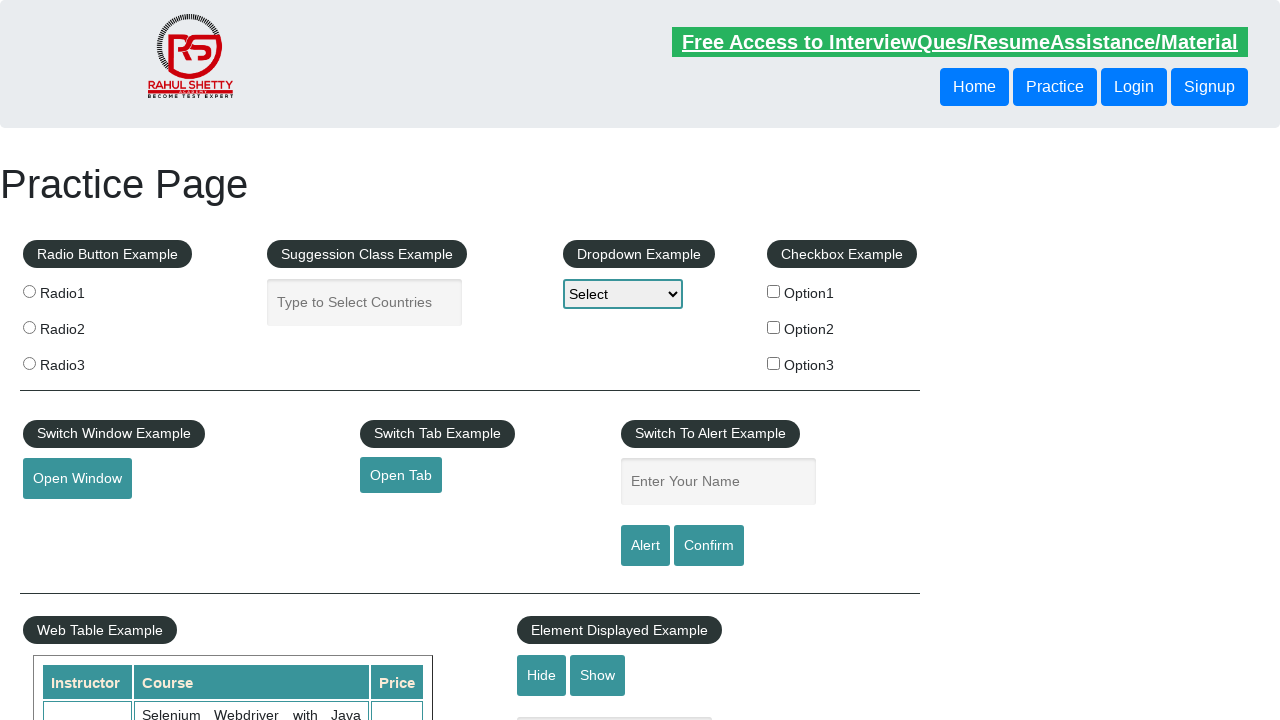